Navigates to the Applitools demo application, views the login page, clicks the login button, and verifies the app page loads. This is a demo site that doesn't require real credentials.

Starting URL: https://demo.applitools.com

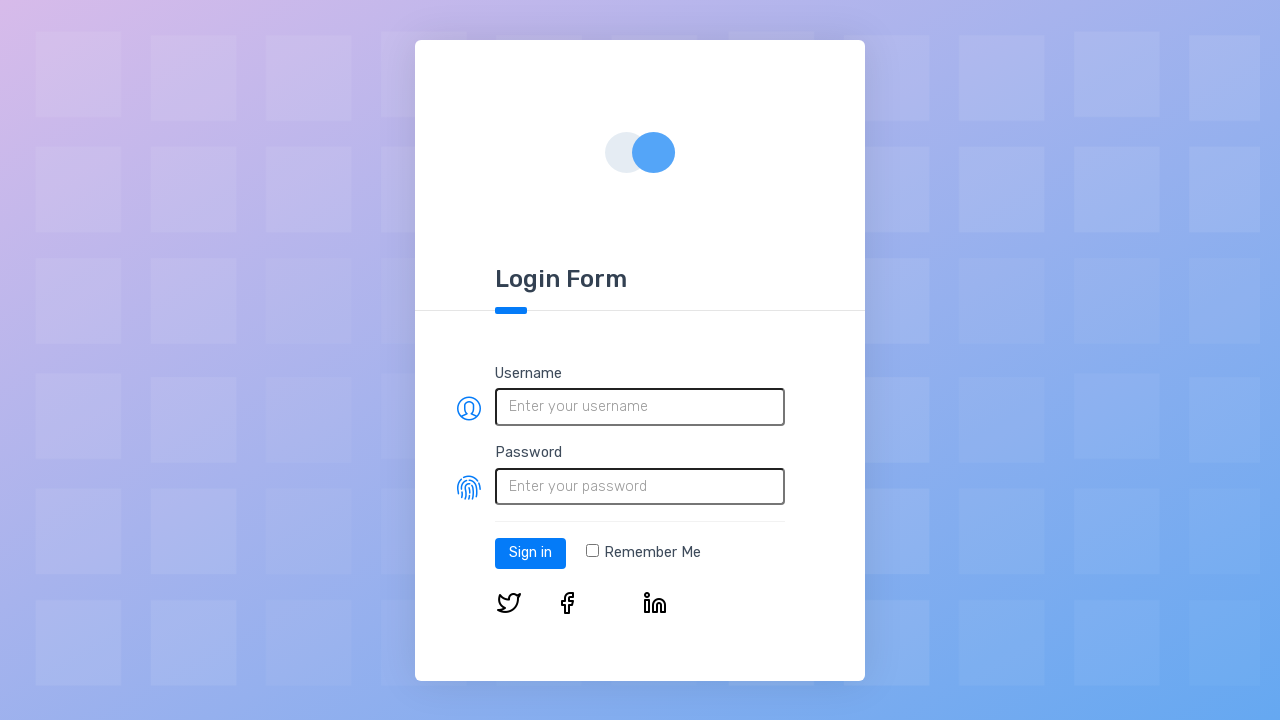

Navigated to Applitools demo application at https://demo.applitools.com
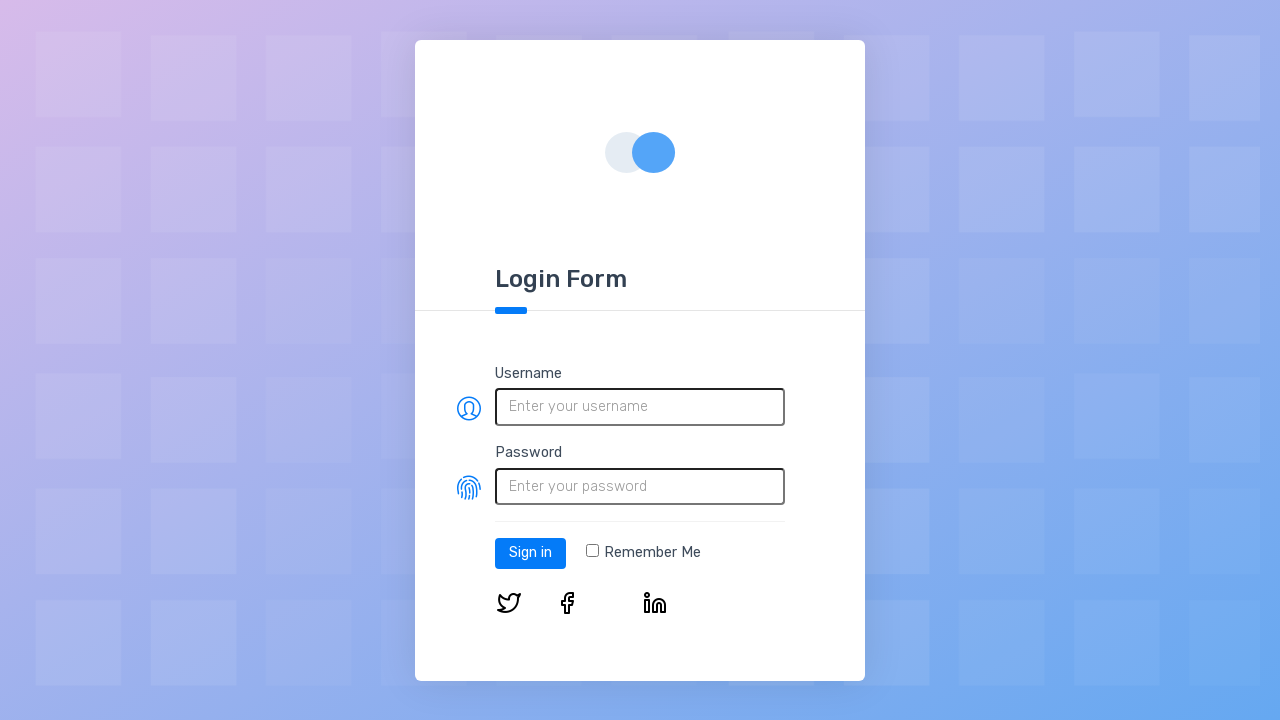

Login page loaded and login button is visible
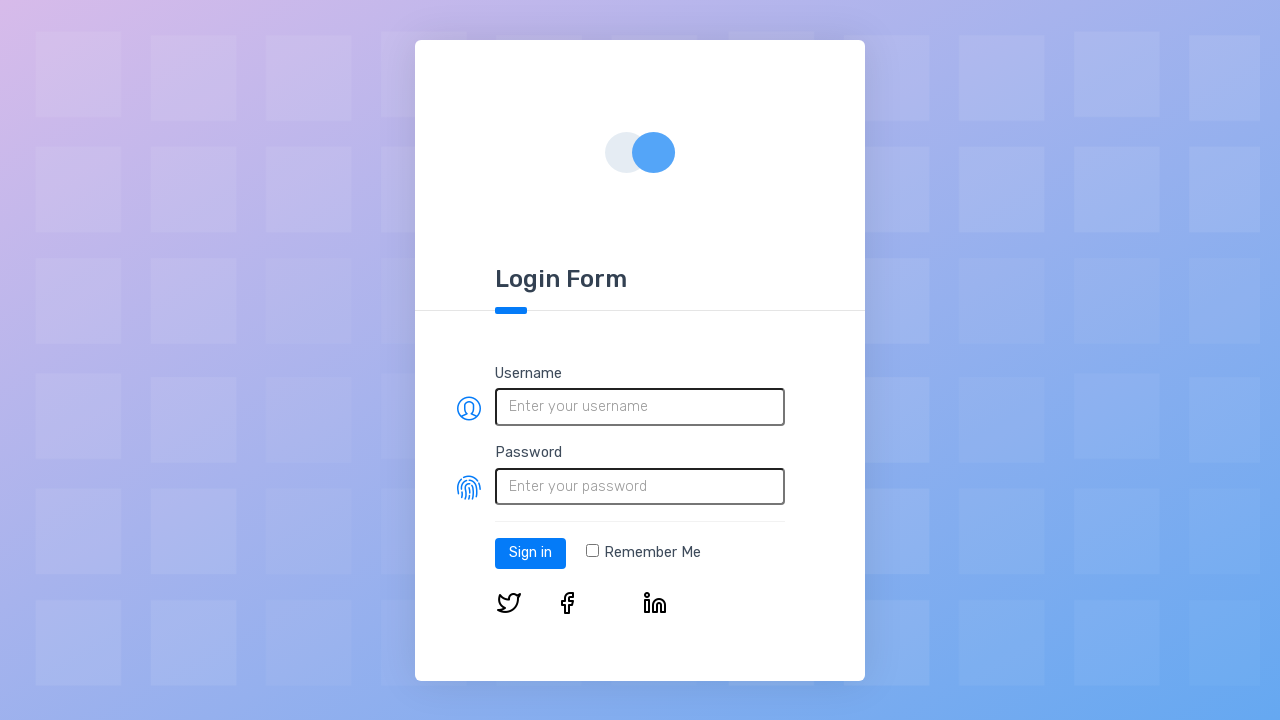

Clicked the login button at (530, 553) on #log-in
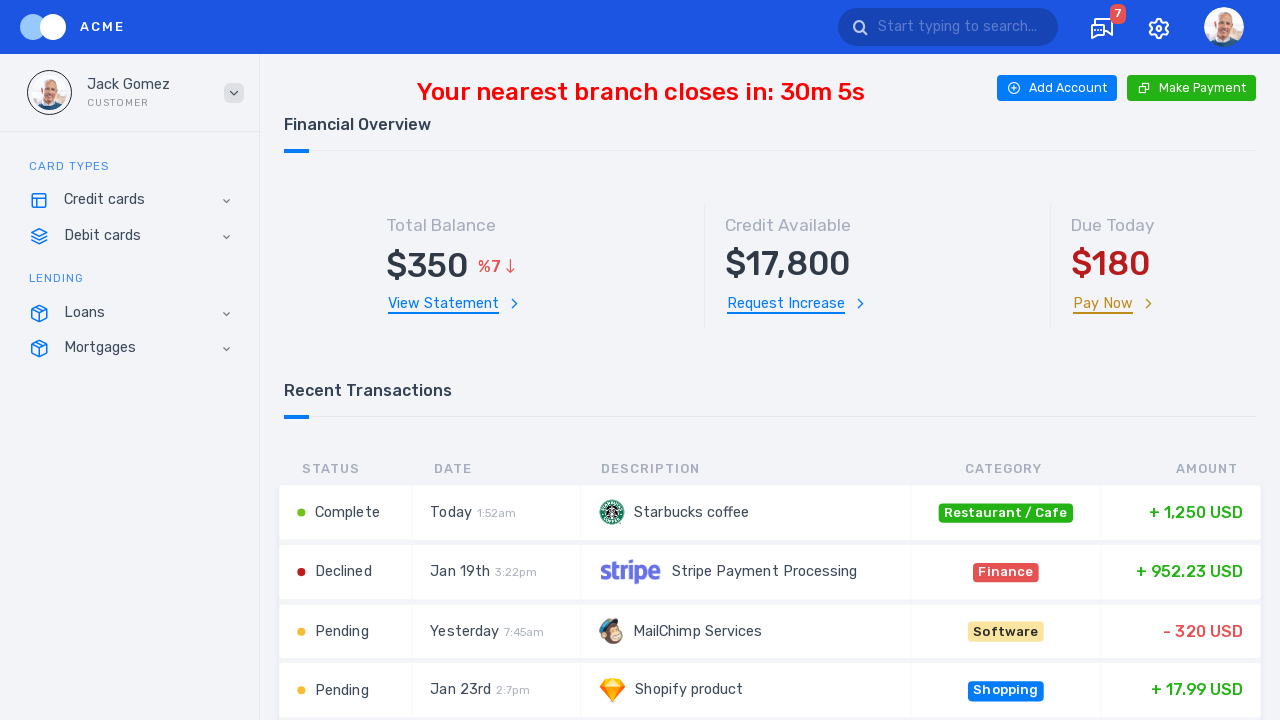

App page loaded successfully after login
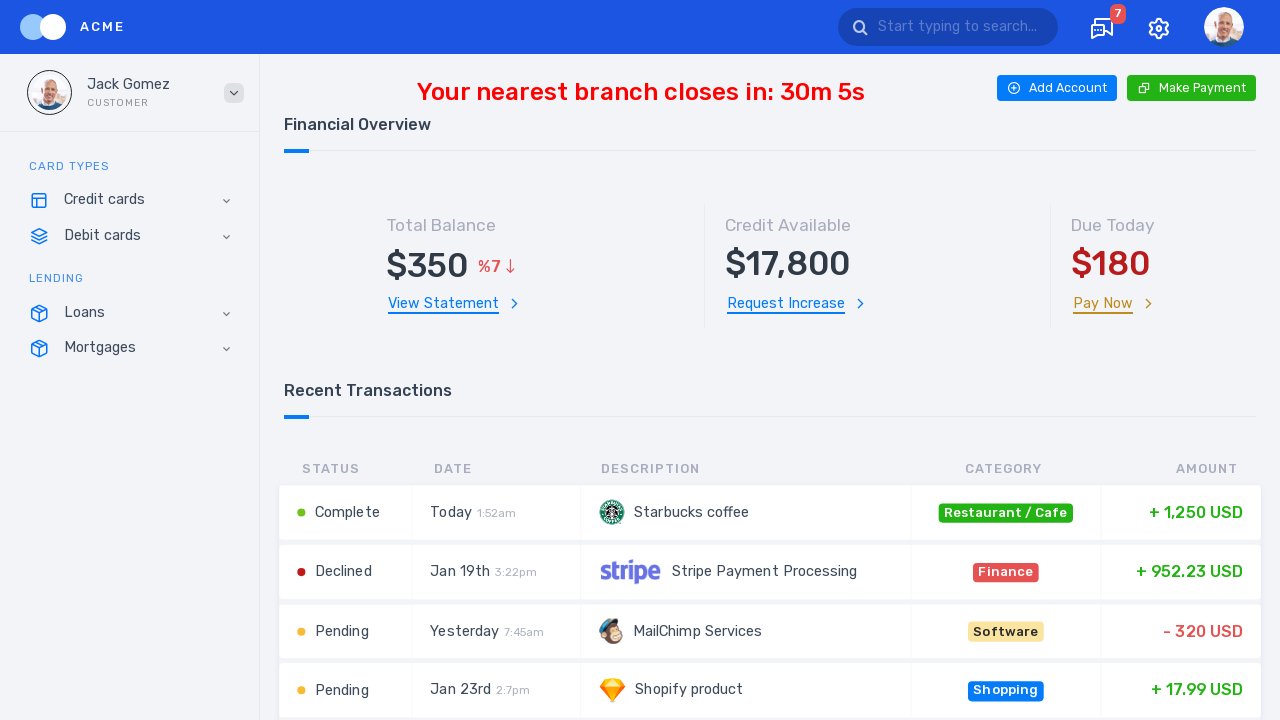

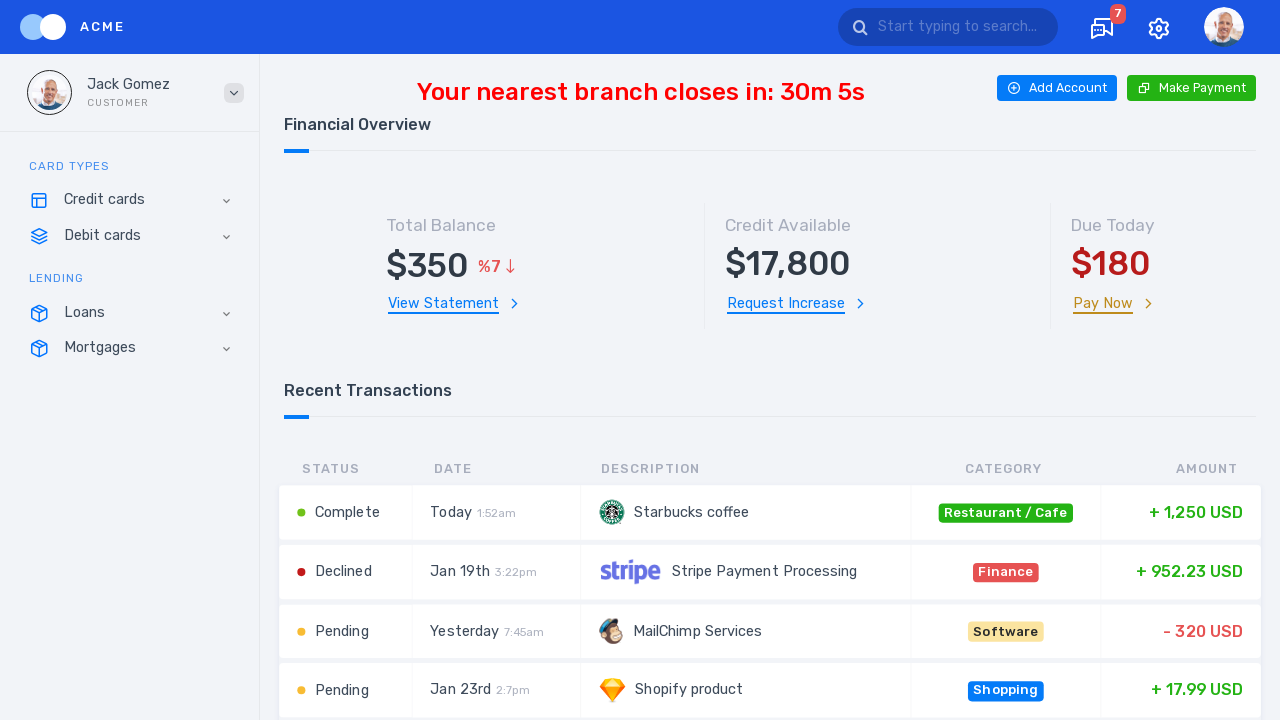